Tests scrolling to a button element and clicking it on a page that demonstrates JavaScript execution in Selenium

Starting URL: https://SunInJuly.github.io/execute_script.html

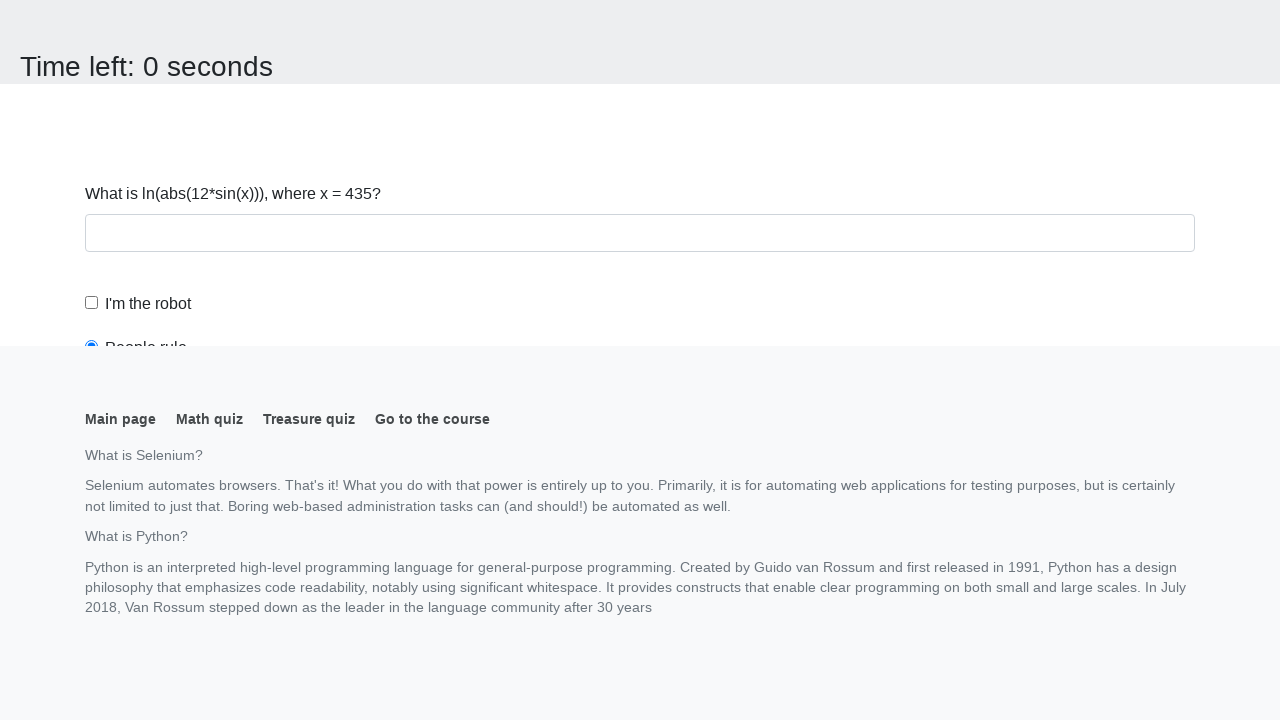

Navigated to execute_script test page
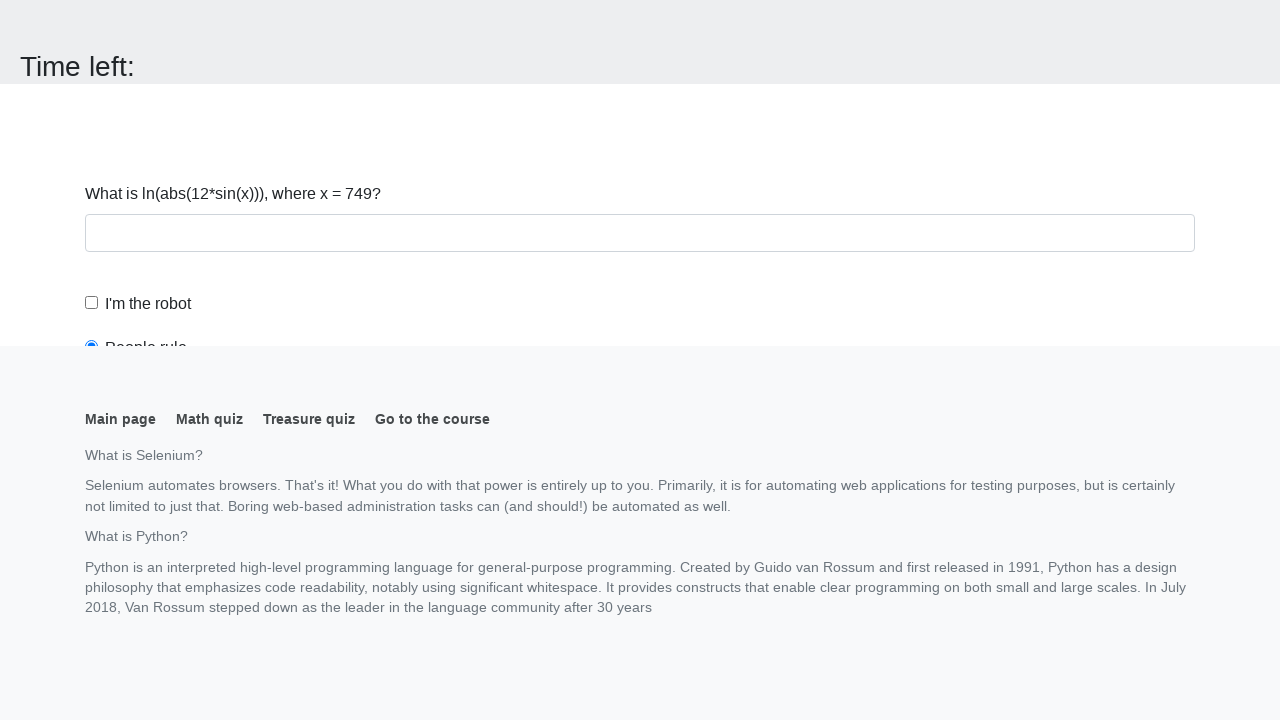

Located button element
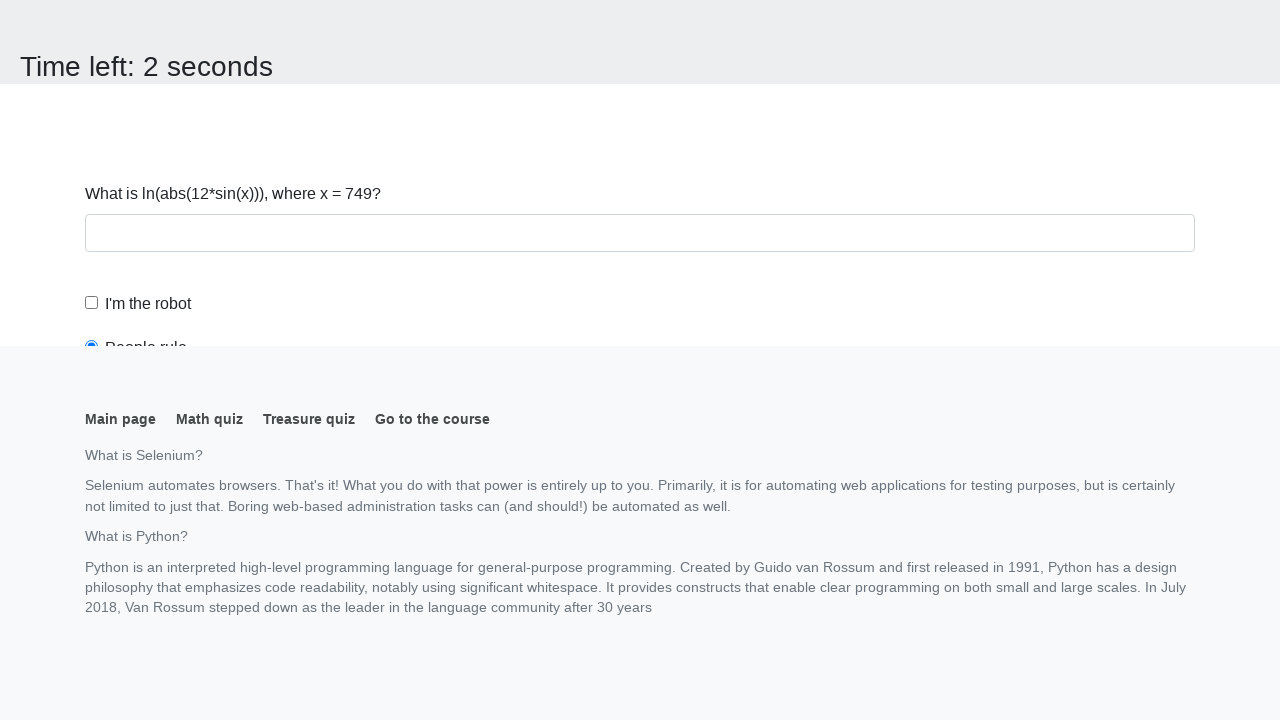

Scrolled button element into view
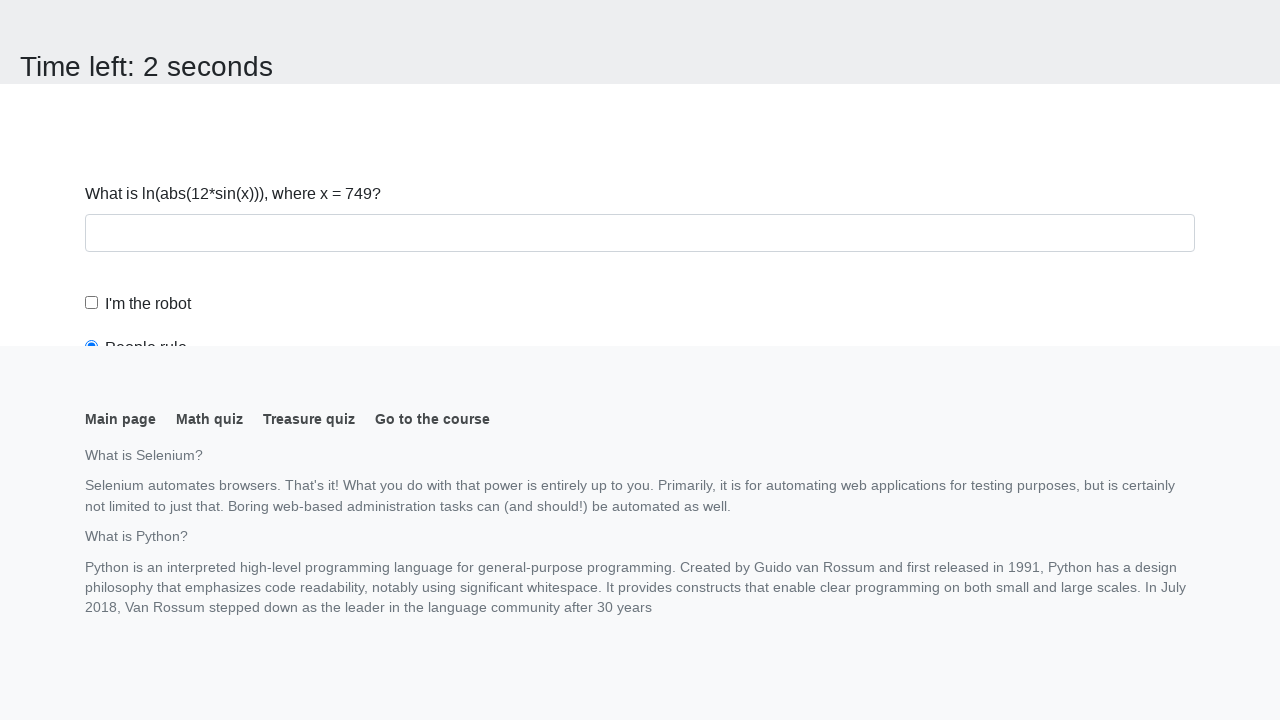

Clicked the button element at (123, 20) on button
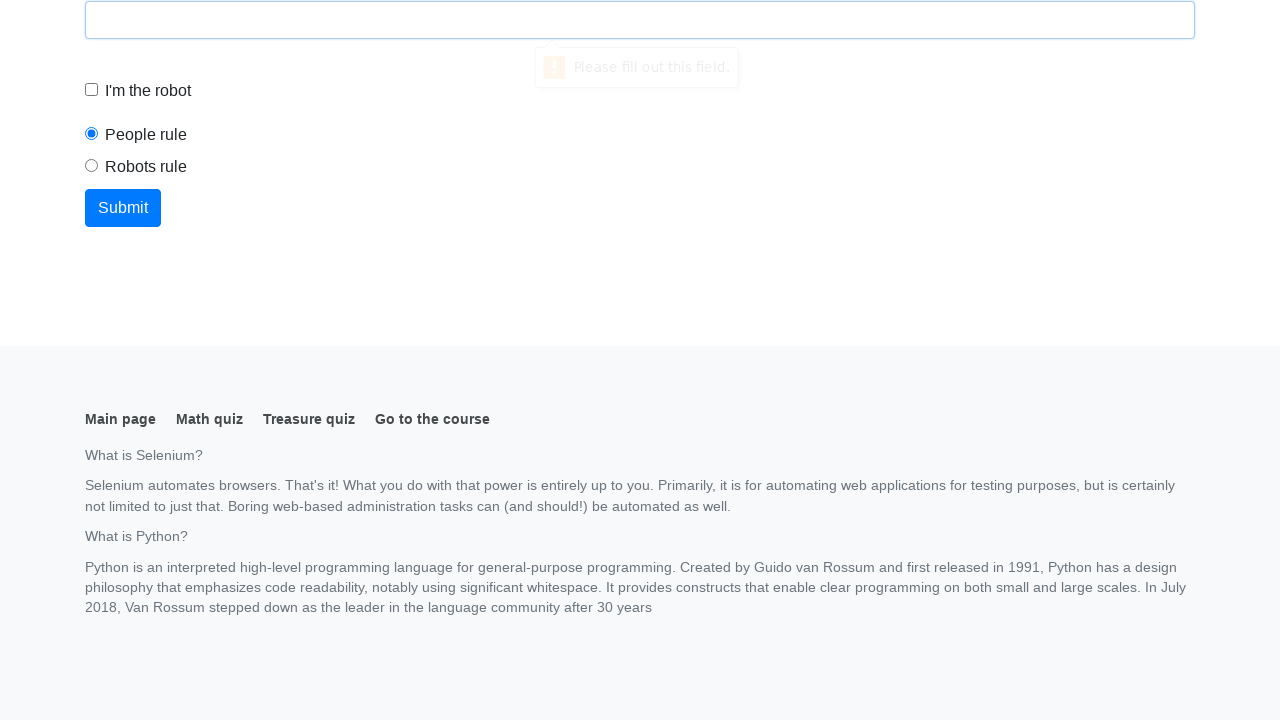

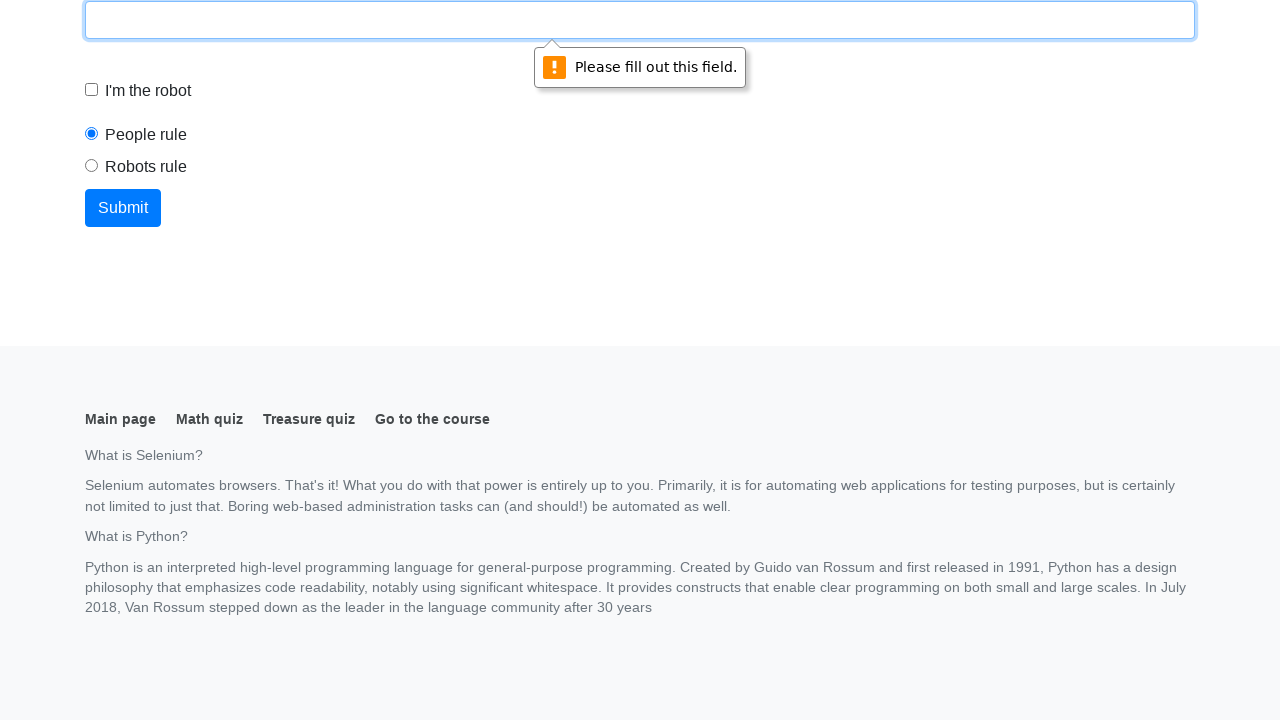